Tests drag and drop by offset coordinates

Starting URL: https://demoqa.com/droppable

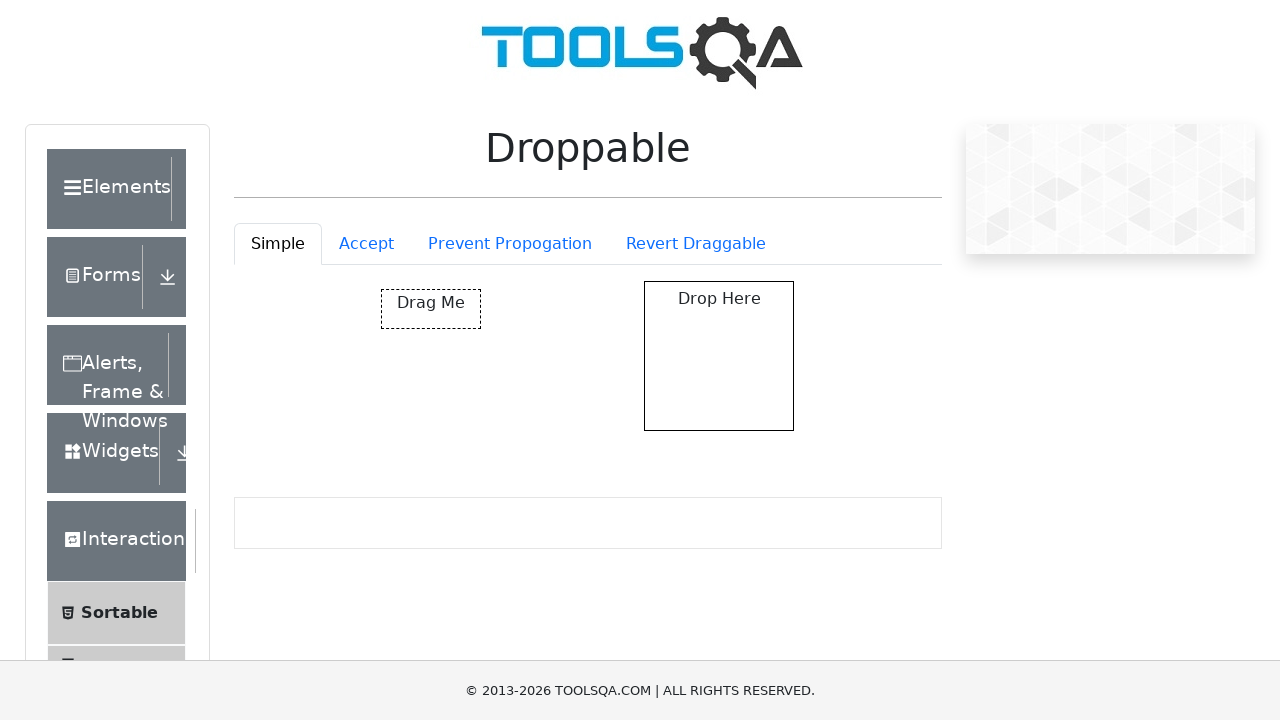

Located the draggable element with ID 'draggable'
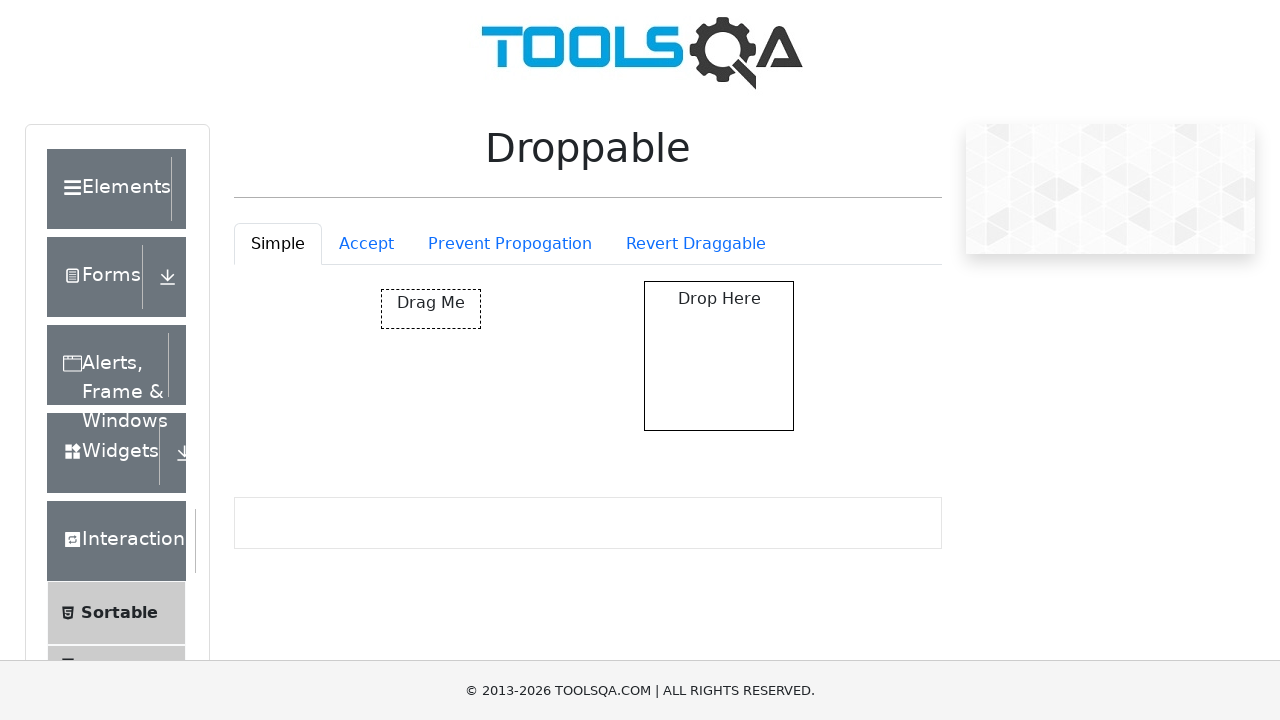

Retrieved bounding box coordinates of the draggable element
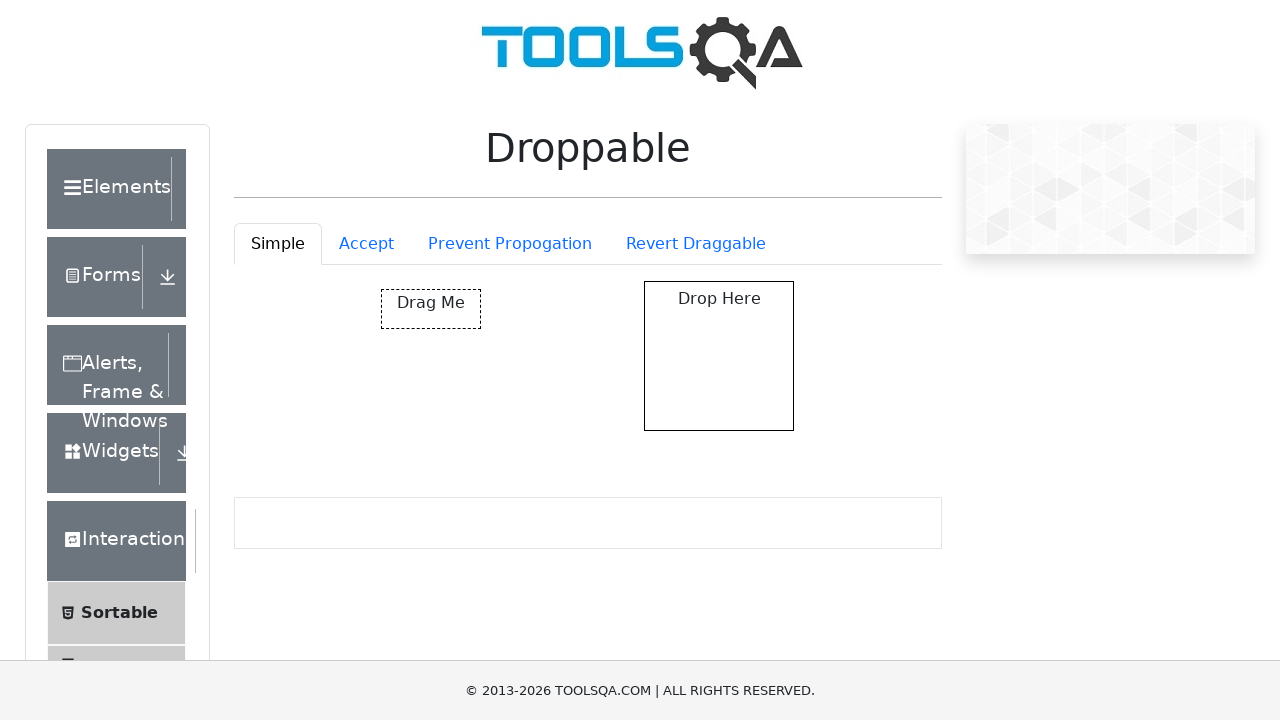

Moved mouse to center of draggable element at (431, 309)
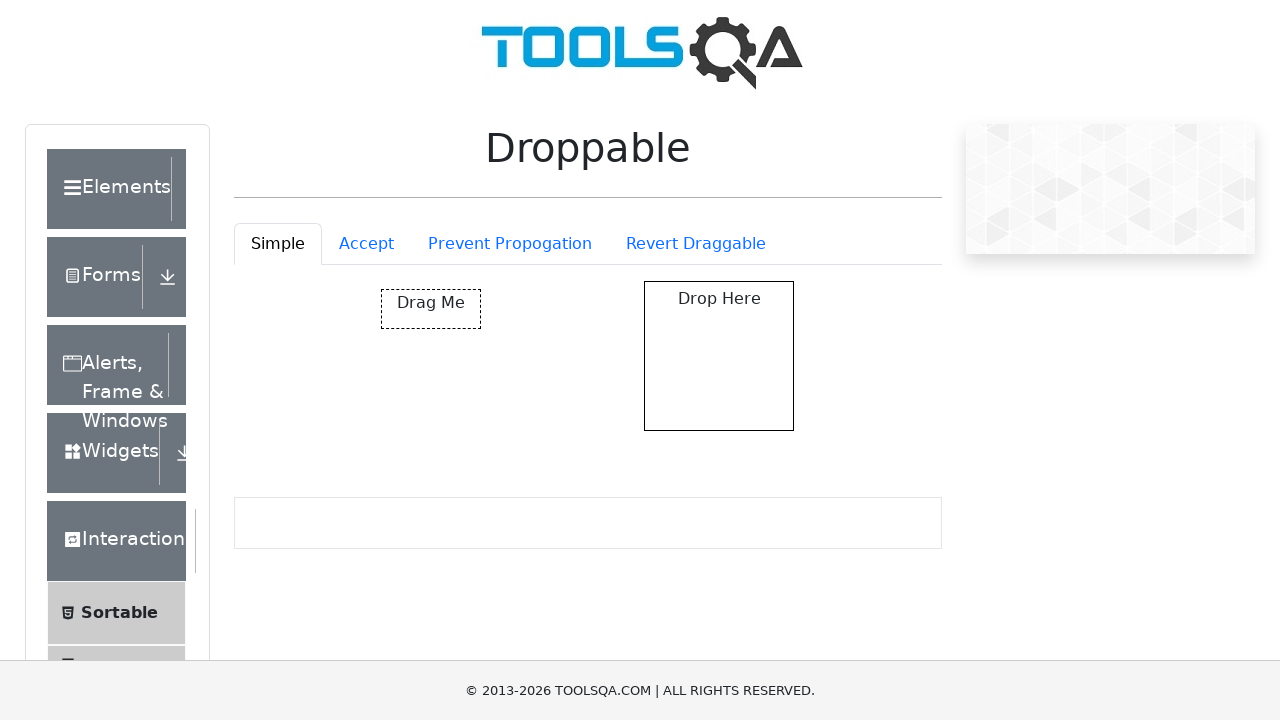

Pressed mouse button down at element center at (431, 309)
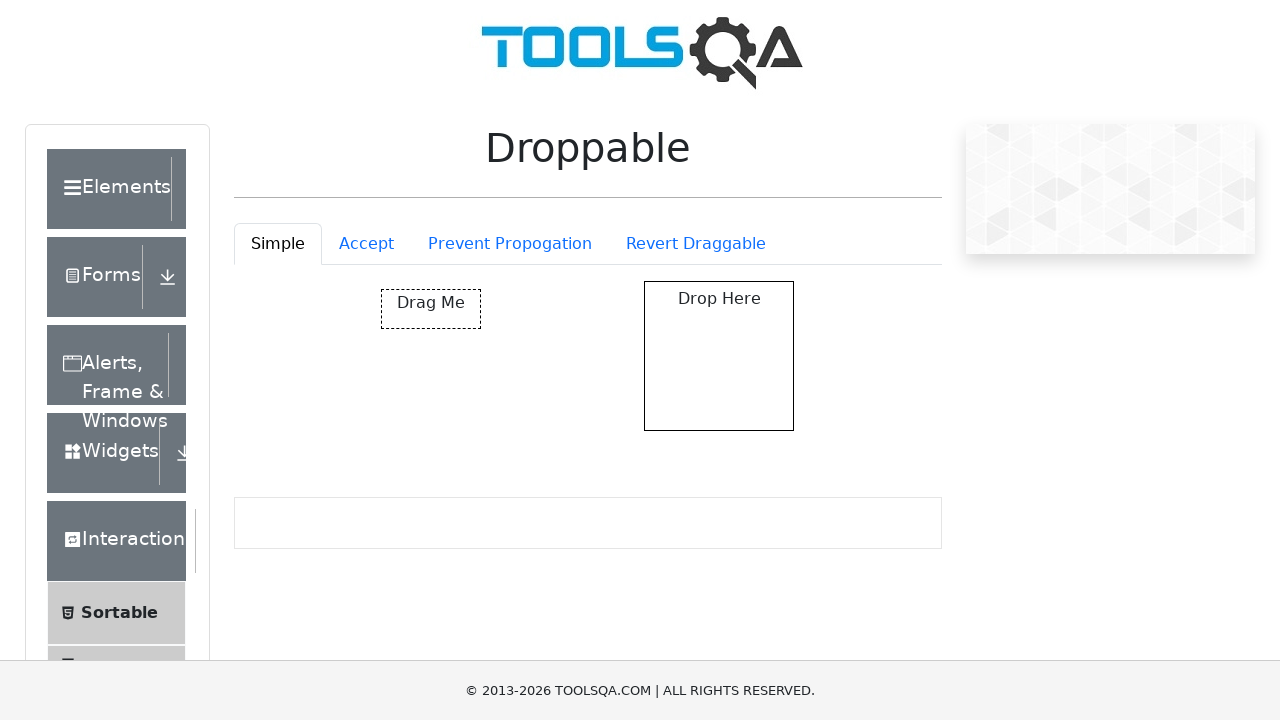

Dragged element by offset (270px right, 100px down) at (651, 389)
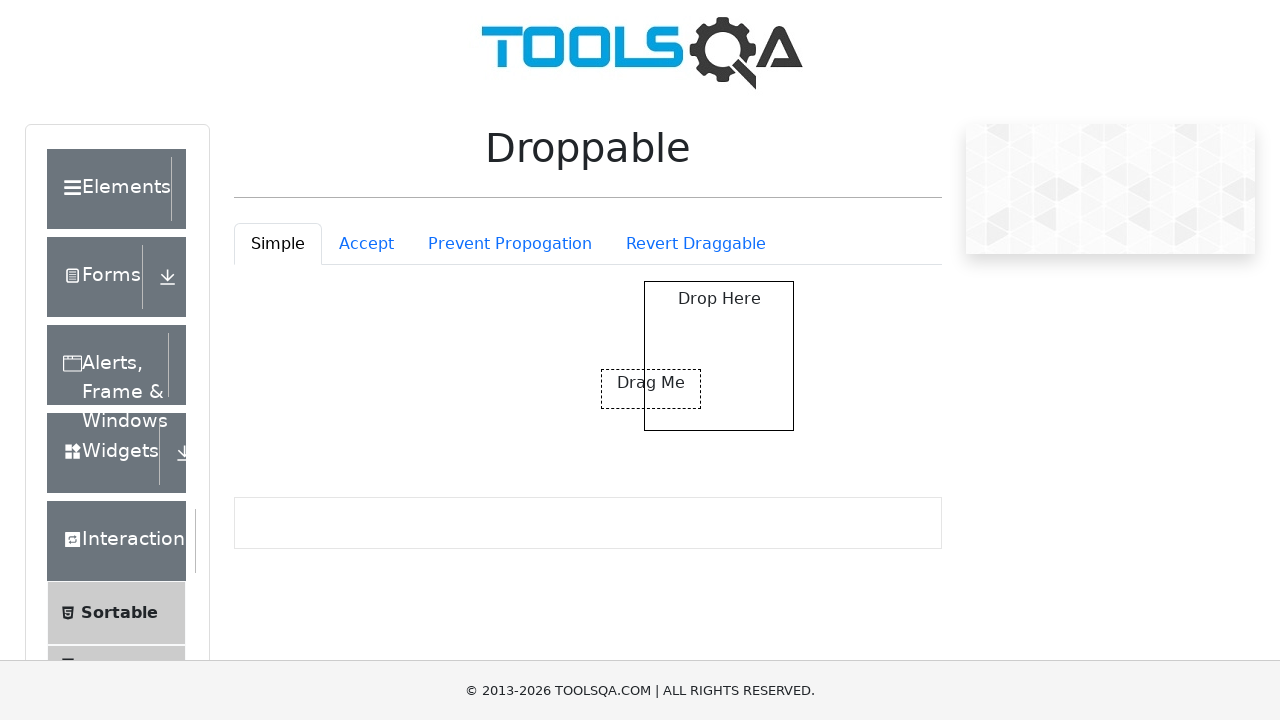

Released mouse button to complete drag and drop at (651, 389)
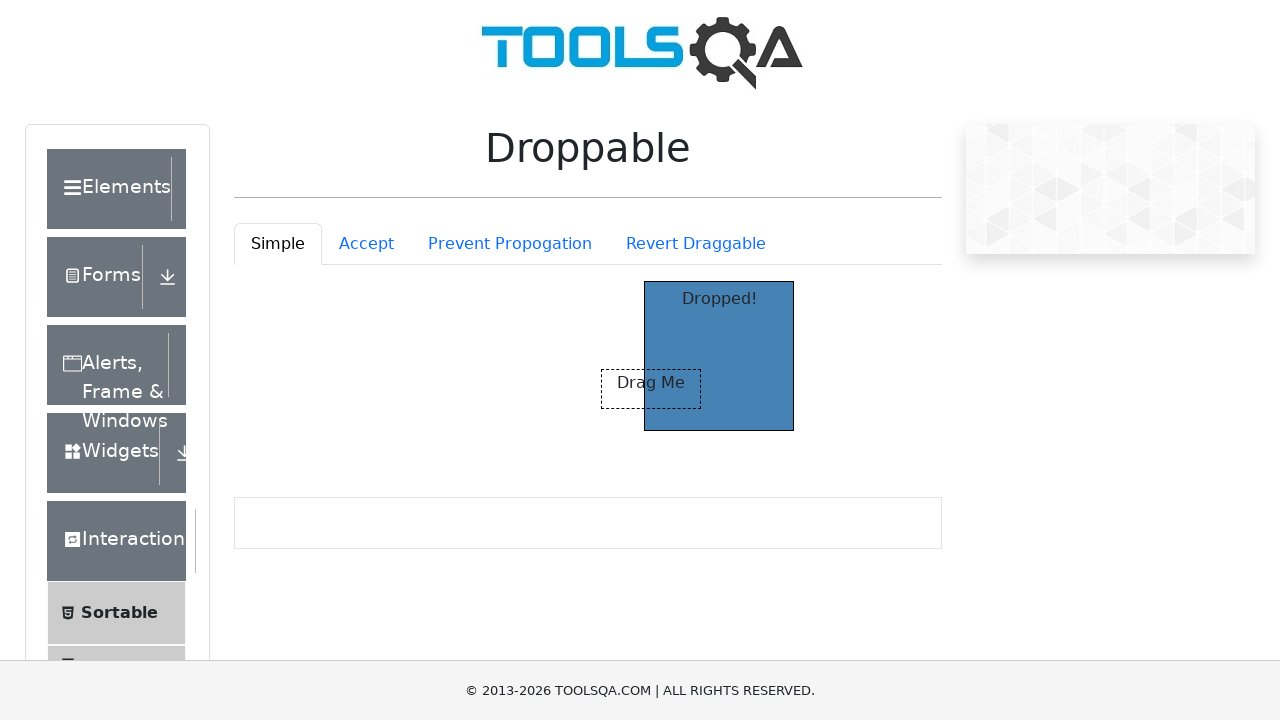

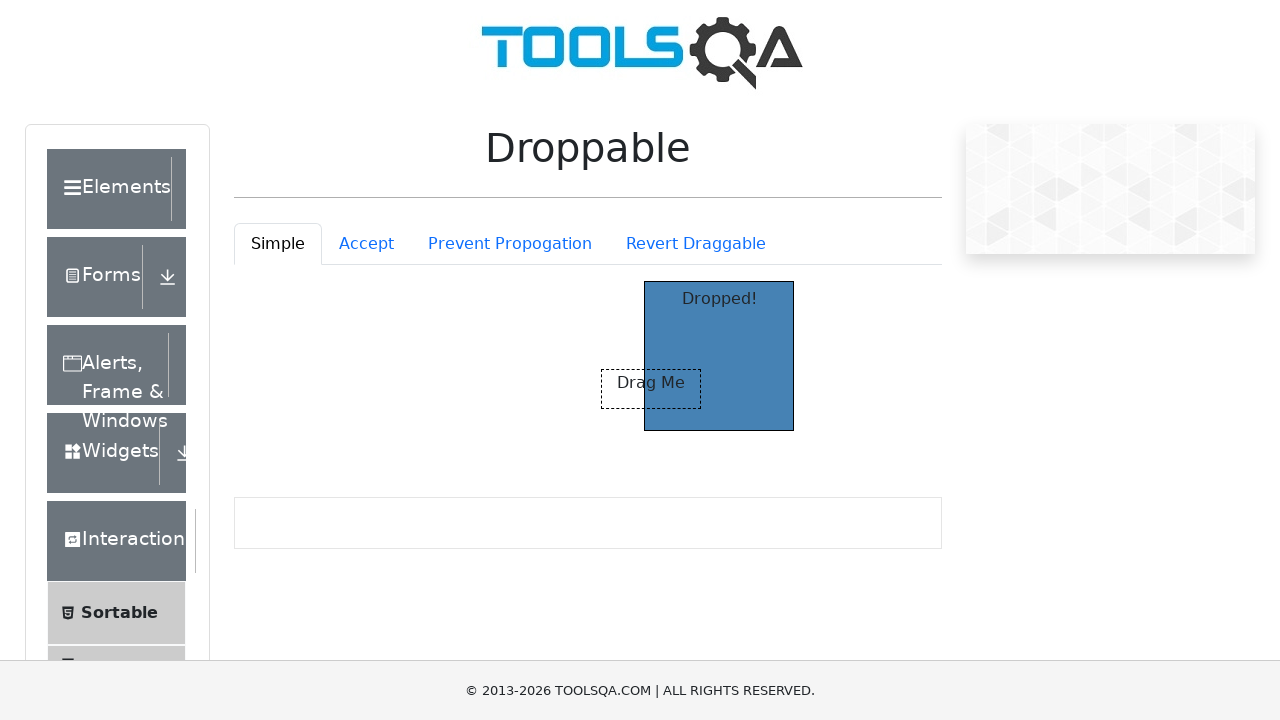